Navigates to the Maven Repository homepage and waits for the page to load

Starting URL: https://mvnrepository.com/

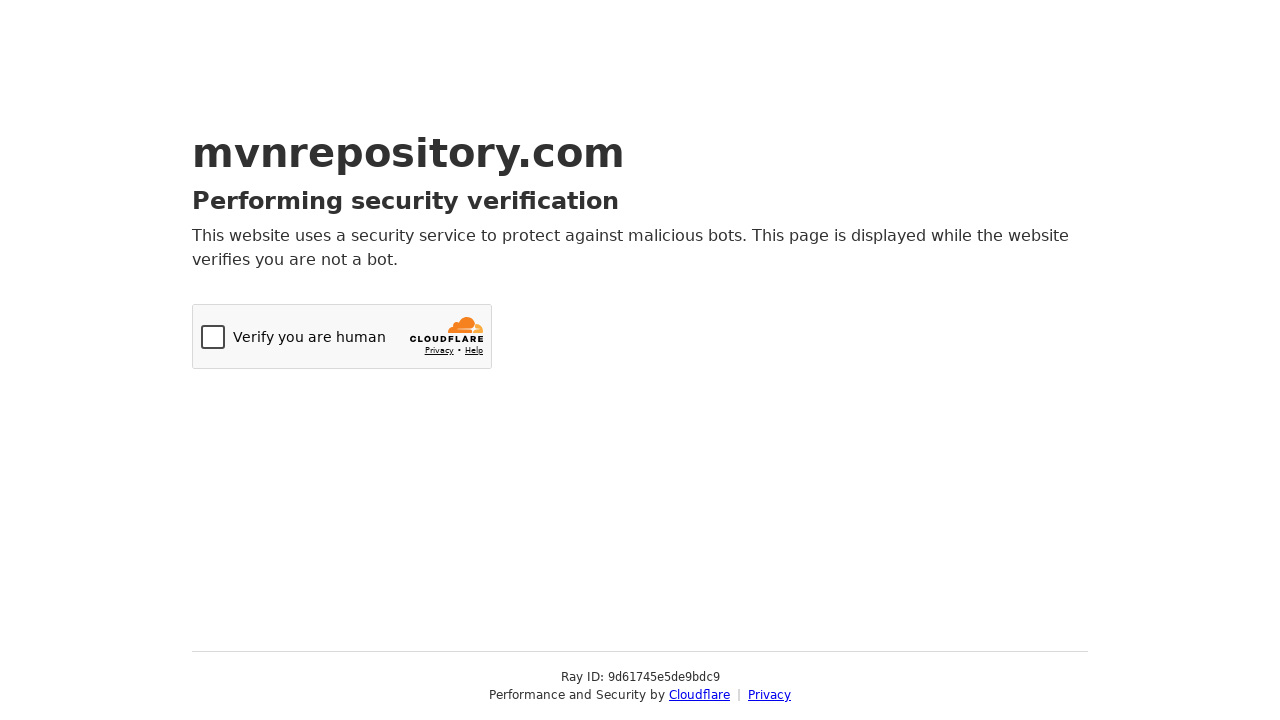

Navigated to Maven Repository homepage
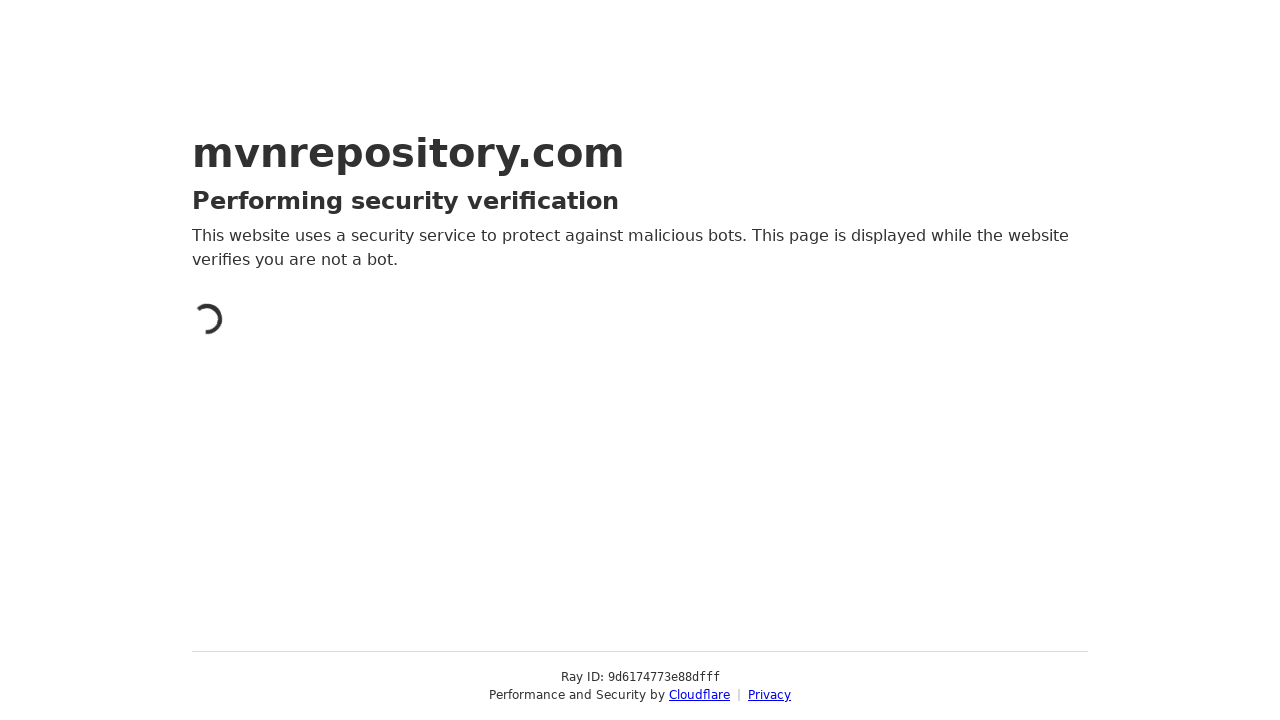

Page loaded and DOM content ready
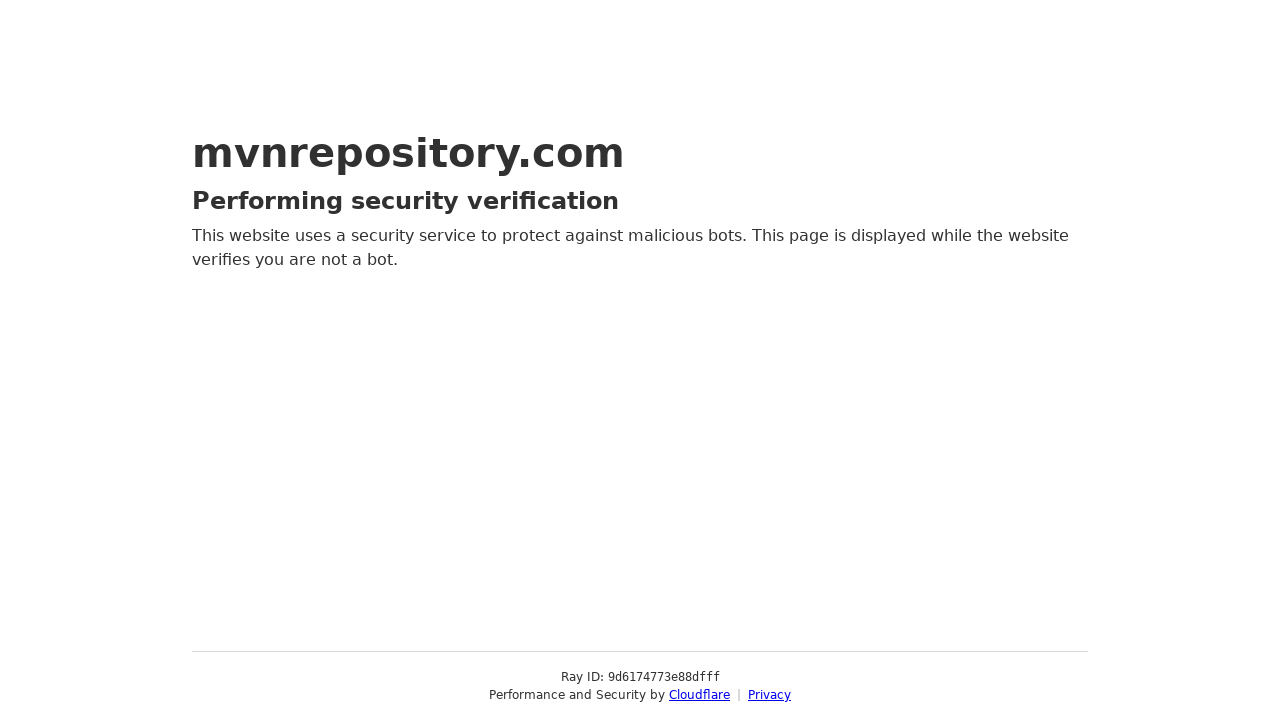

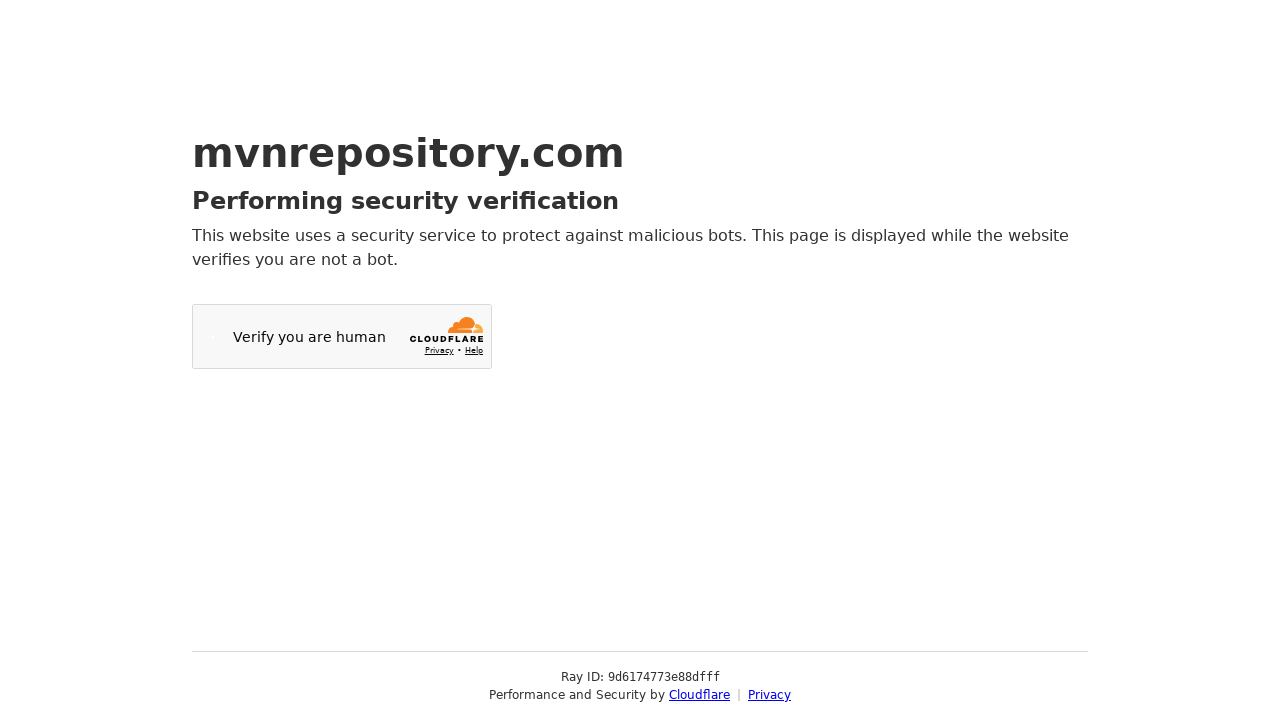